Tests that new todo items are appended to the bottom of the list and the counter displays correctly

Starting URL: https://demo.playwright.dev/todomvc

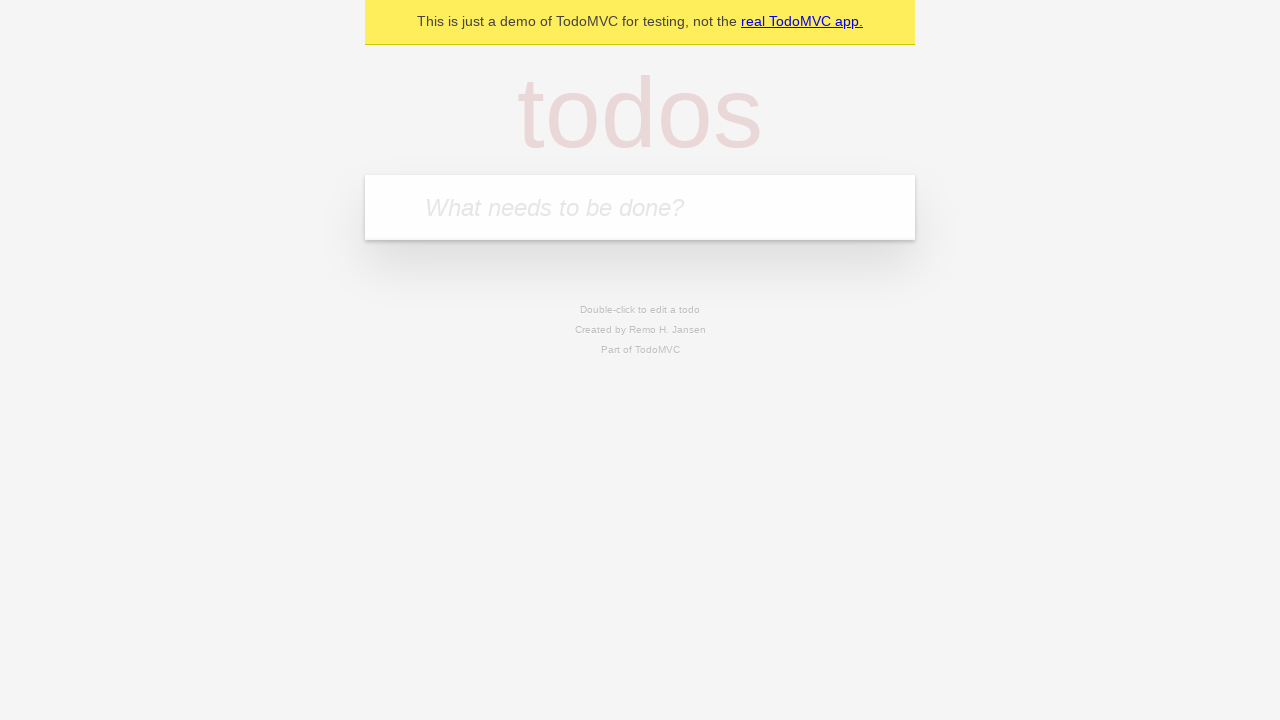

Filled new todo input with 'buy some cheese' on .new-todo
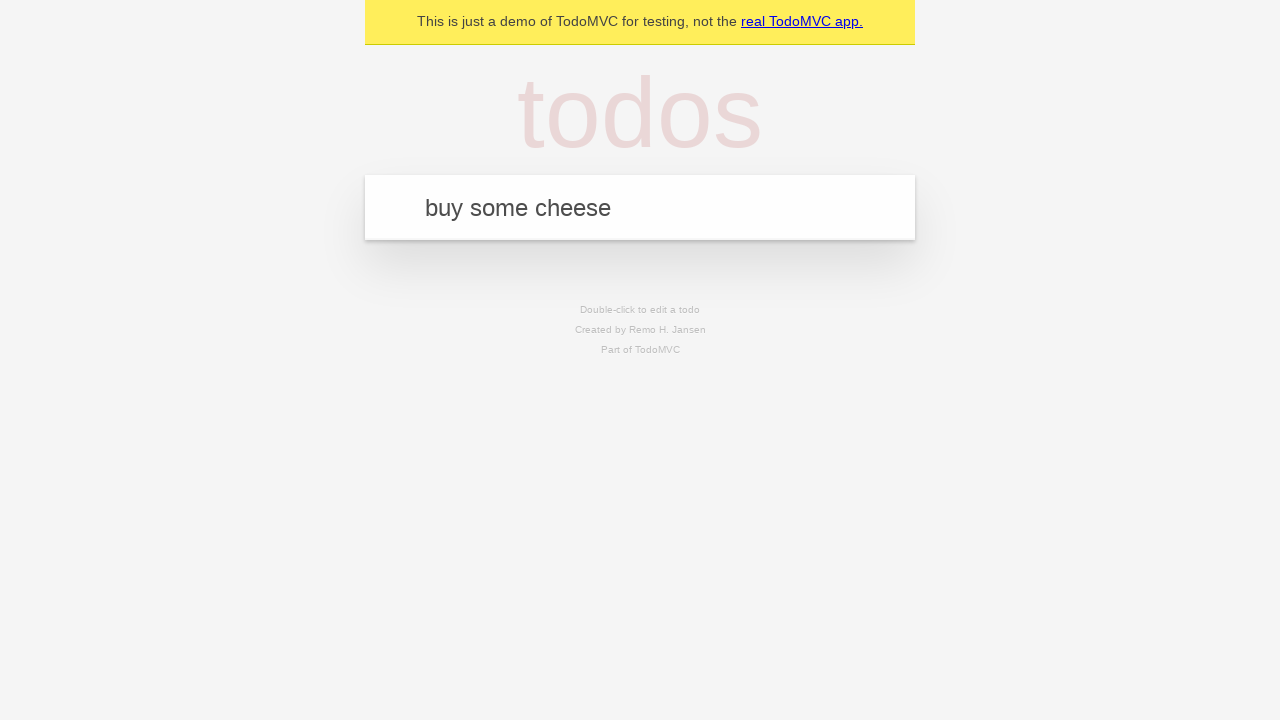

Pressed Enter to add first todo item on .new-todo
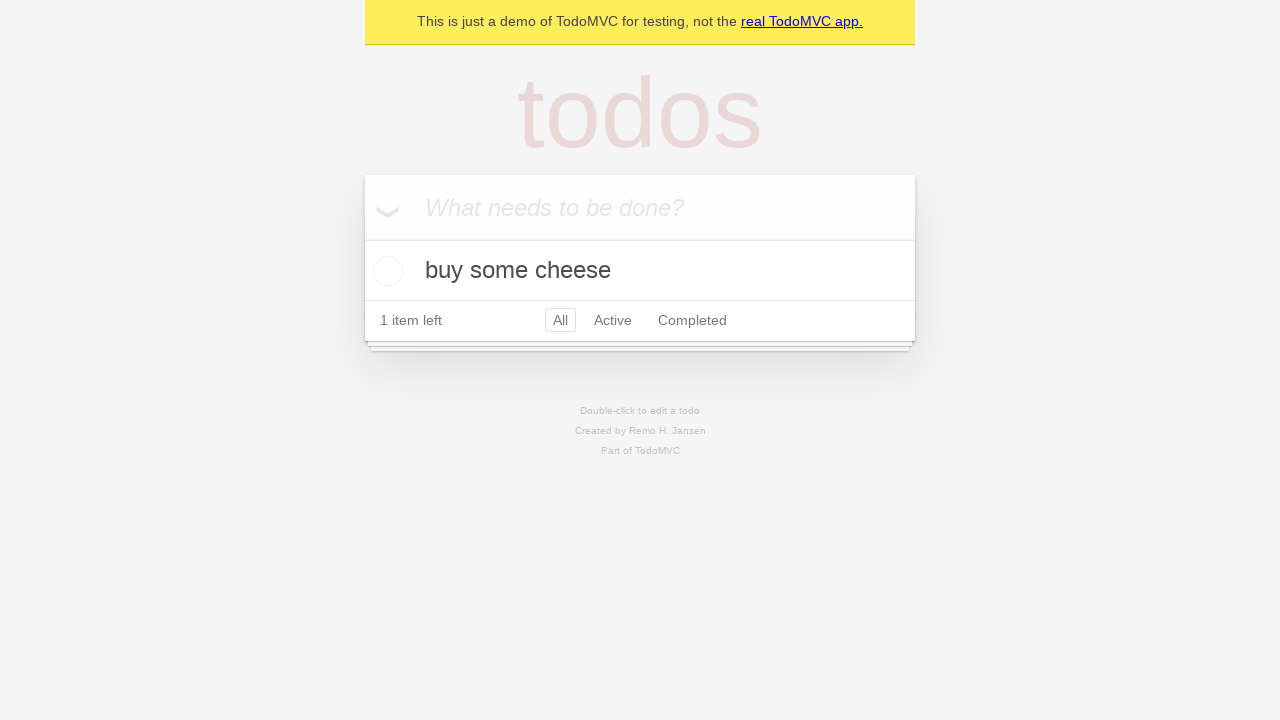

Filled new todo input with 'feed the cat' on .new-todo
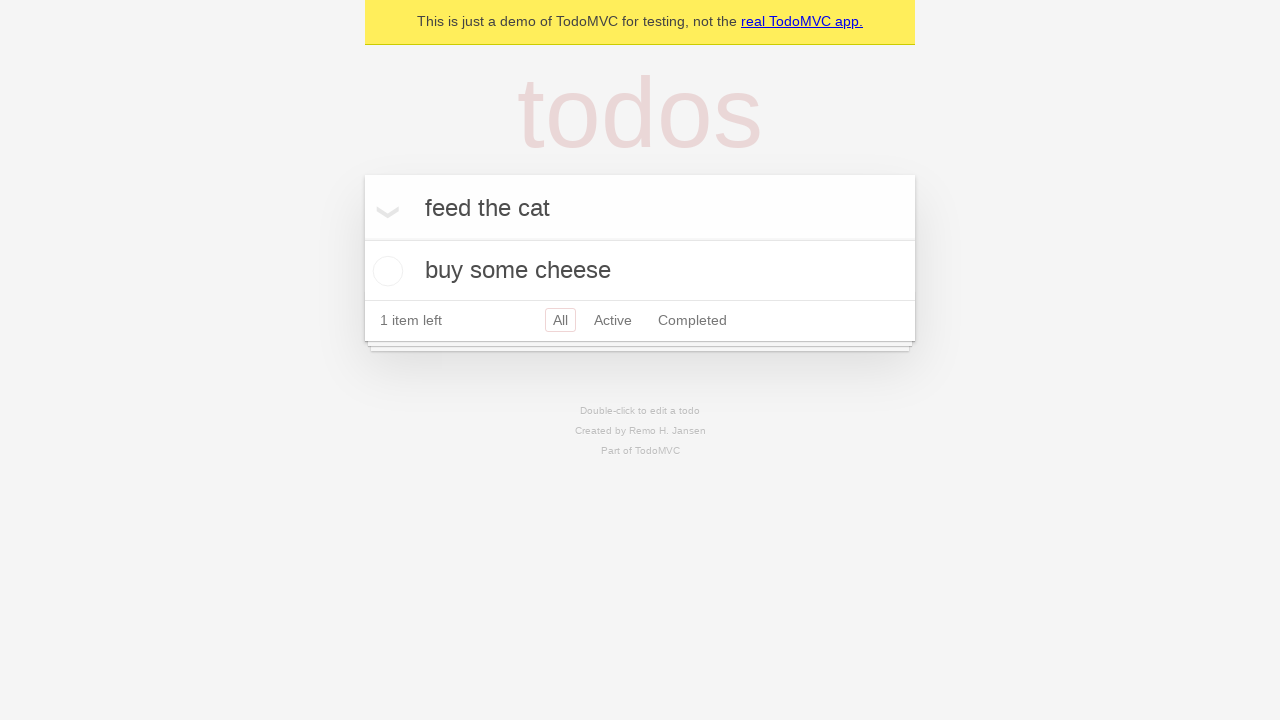

Pressed Enter to add second todo item on .new-todo
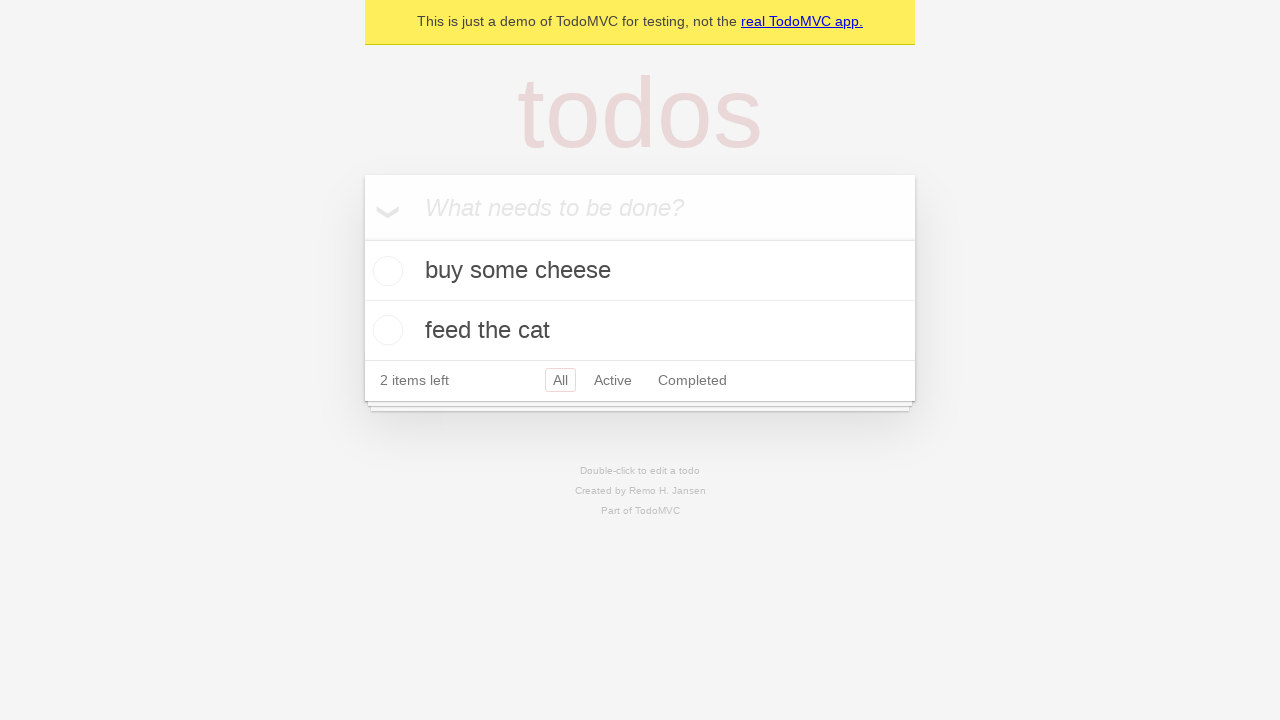

Filled new todo input with 'book a doctors appointment' on .new-todo
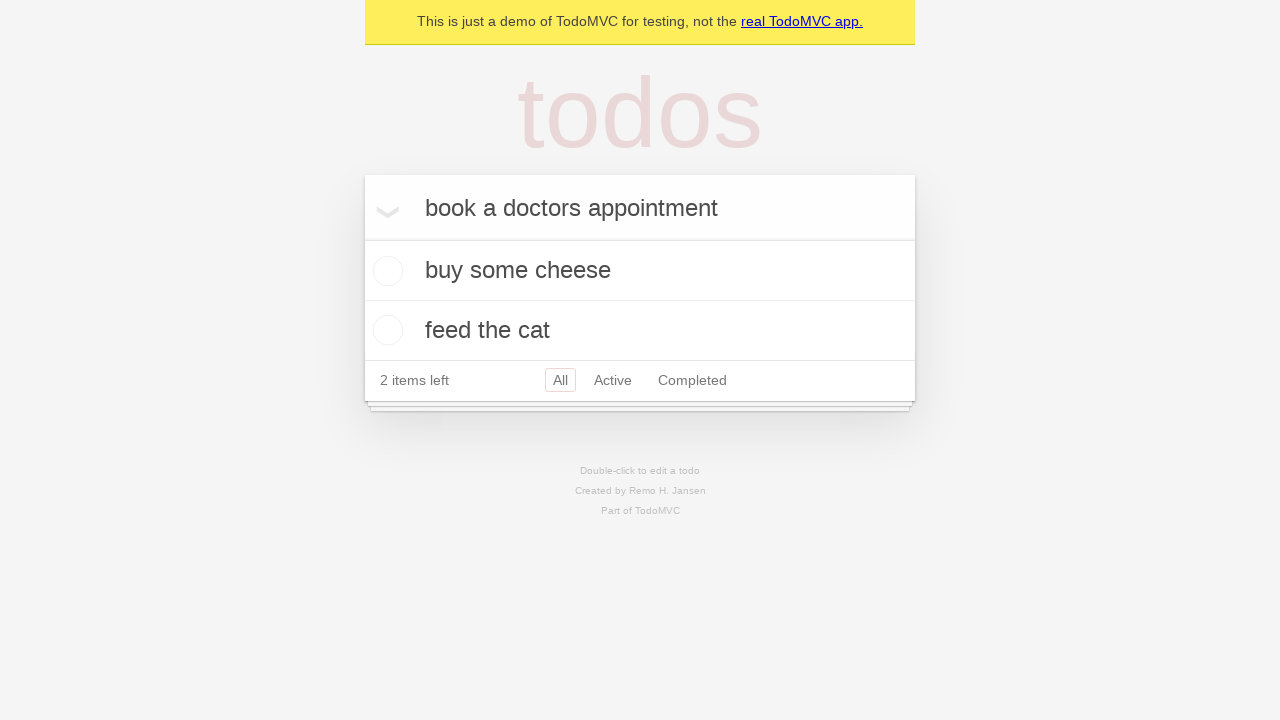

Pressed Enter to add third todo item on .new-todo
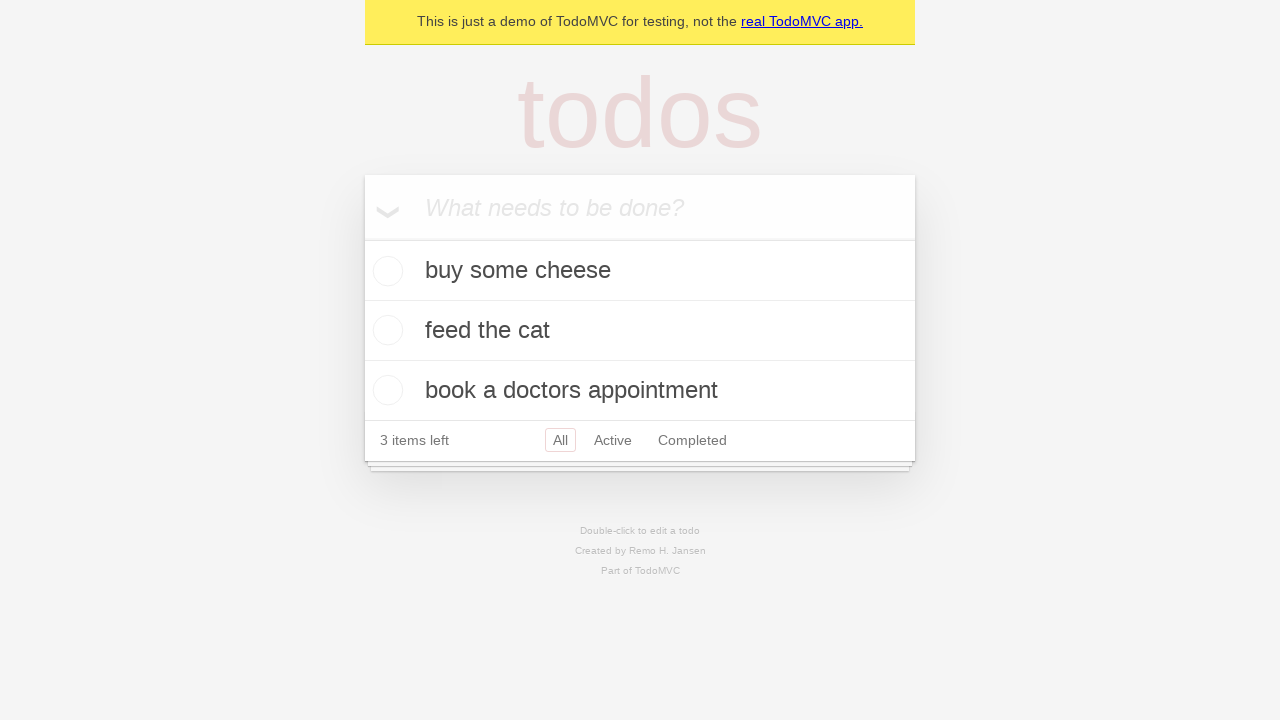

Verified todo counter displays '3 items left'
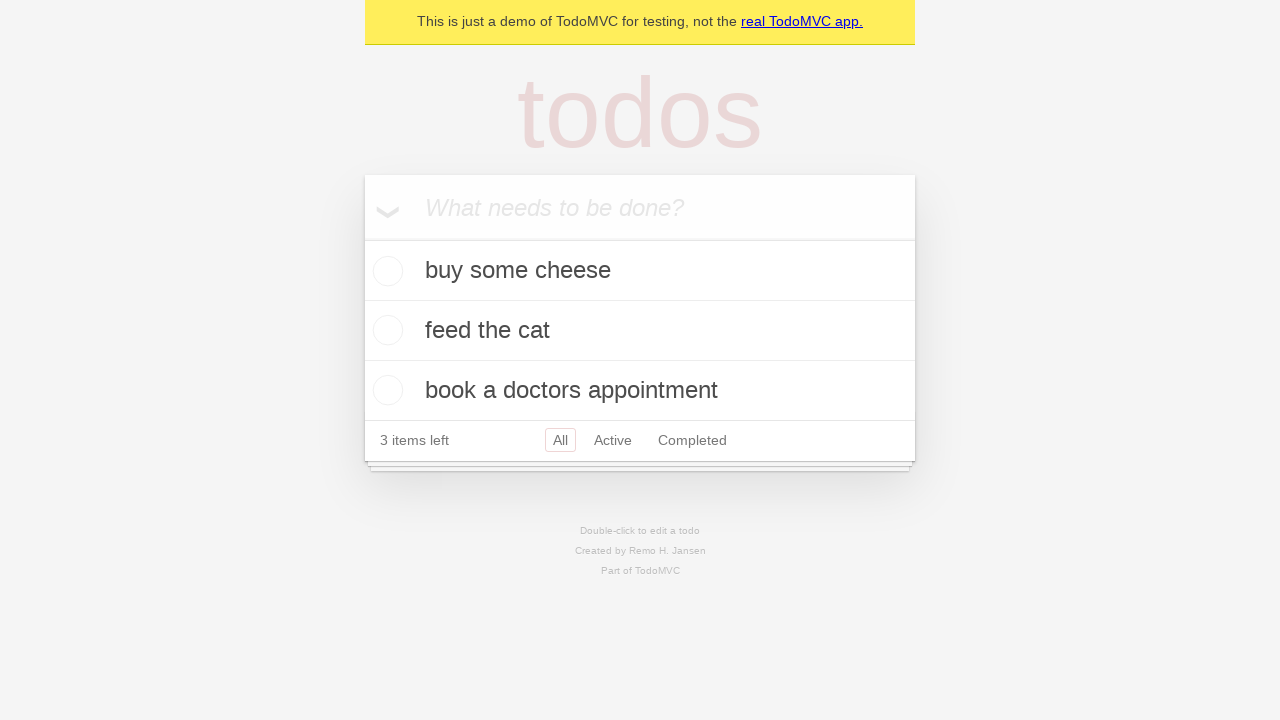

Verified todo items are displayed in correct order at bottom of list
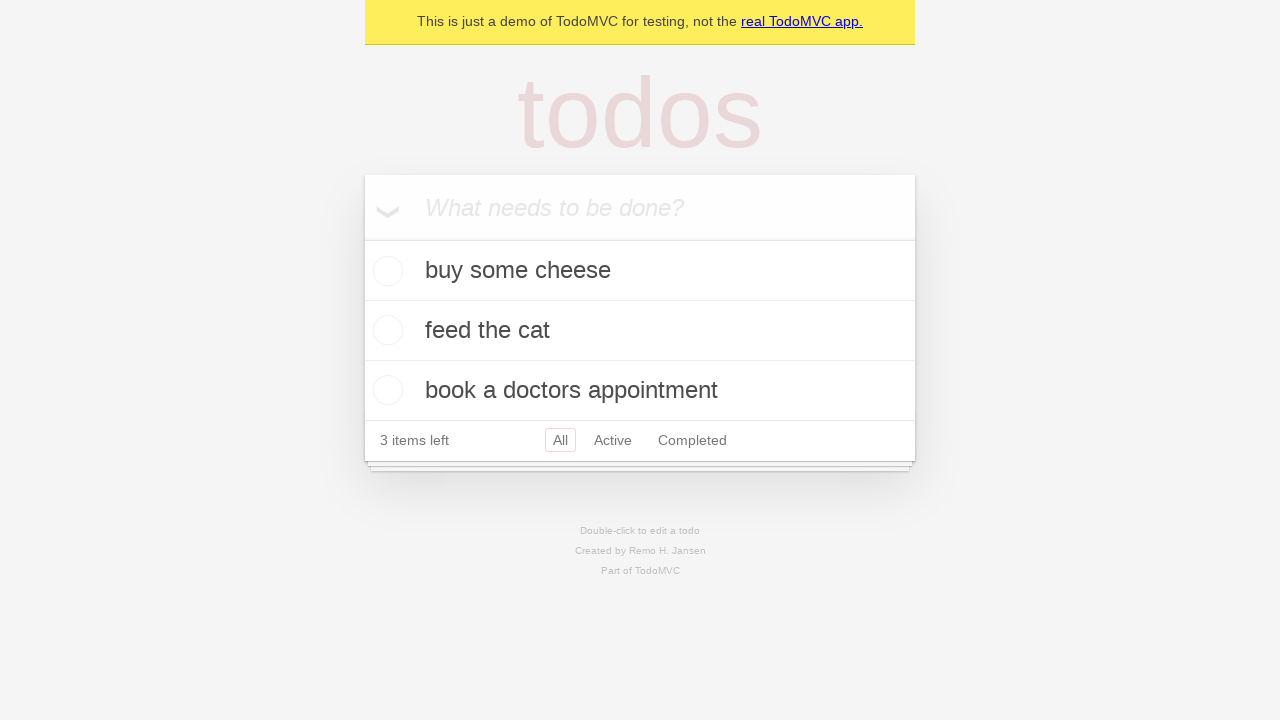

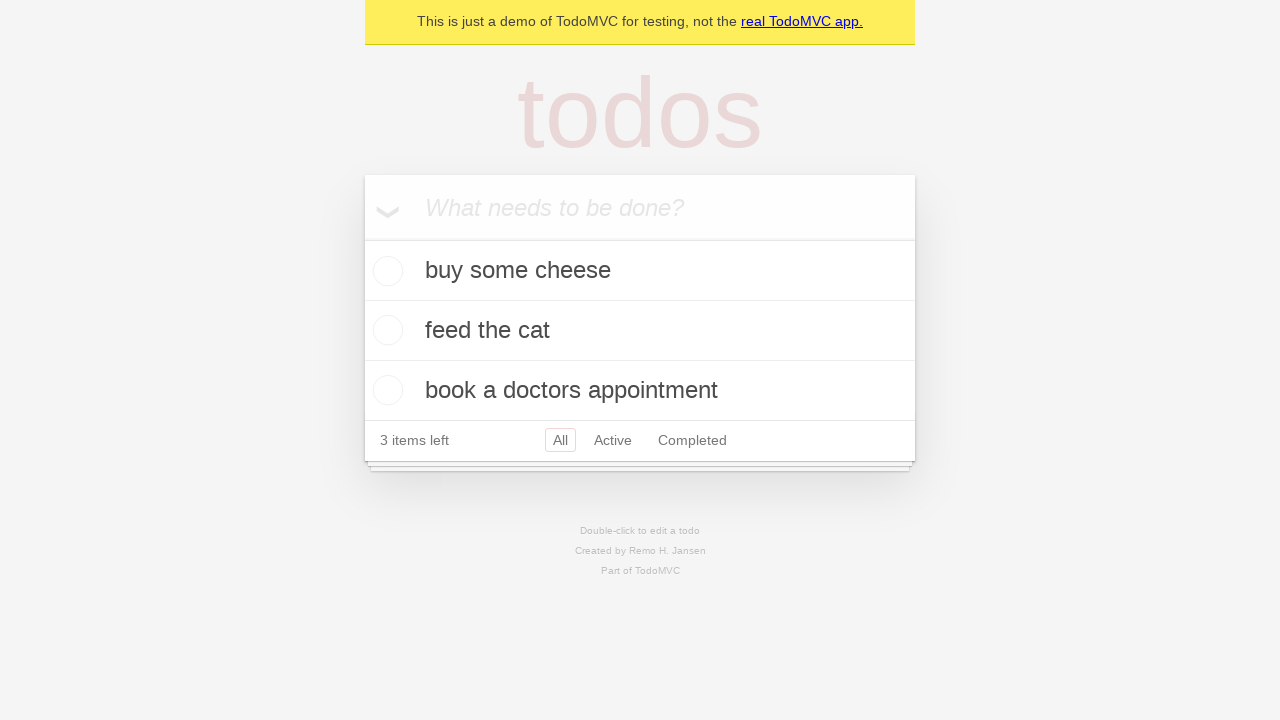